Tests A/B testing page by navigating to it and verifying the page header text

Starting URL: https://the-internet.herokuapp.com/

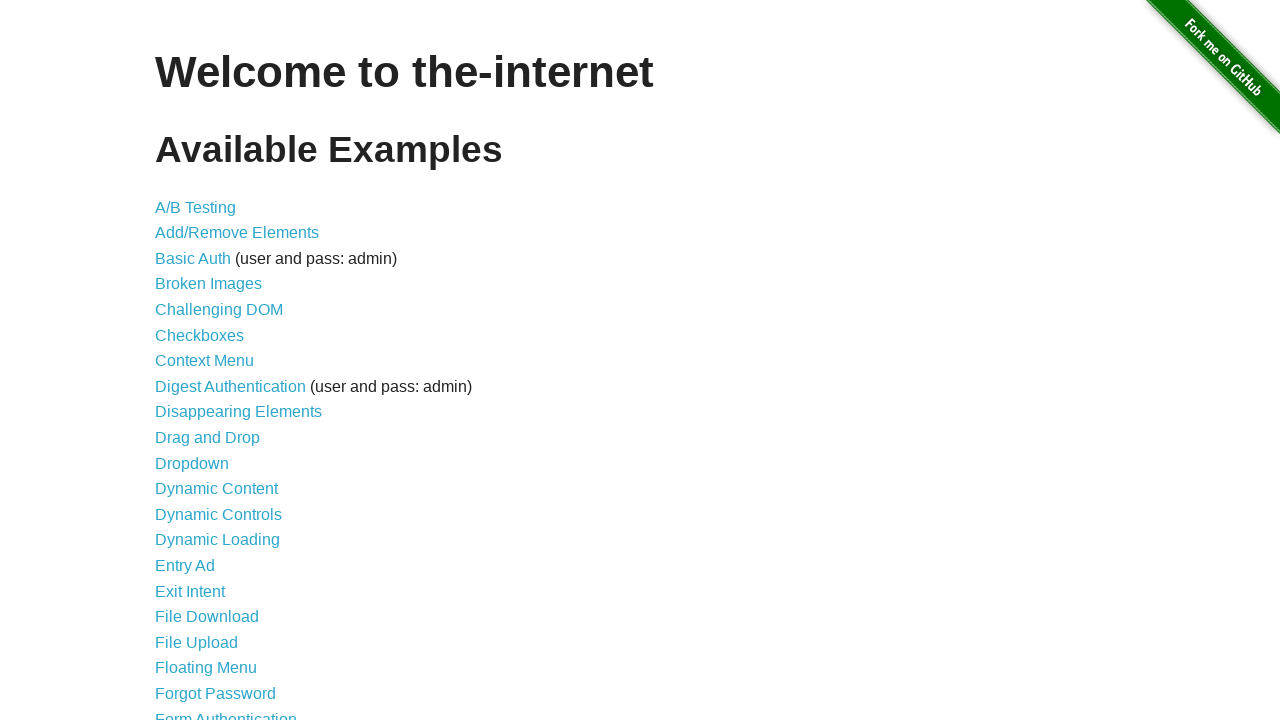

Clicked on A/B Testing link at (196, 207) on xpath=//a[text()='A/B Testing']
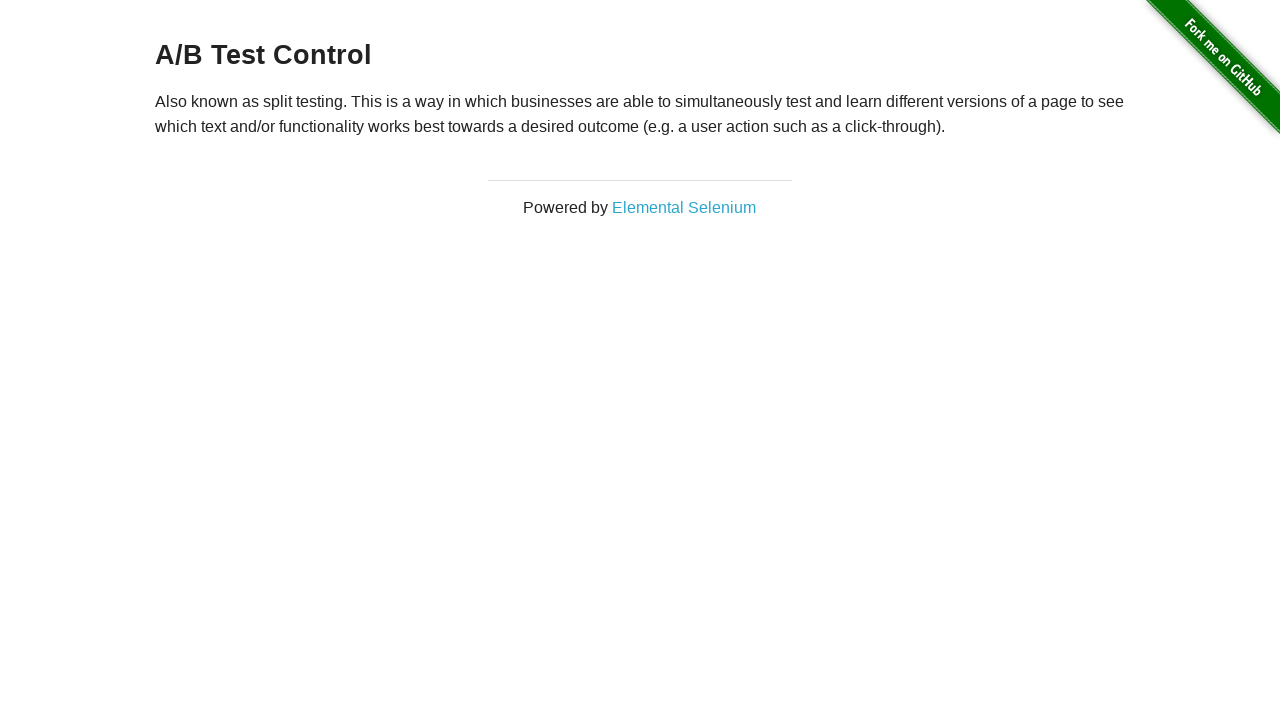

A/B Test header loaded and verified
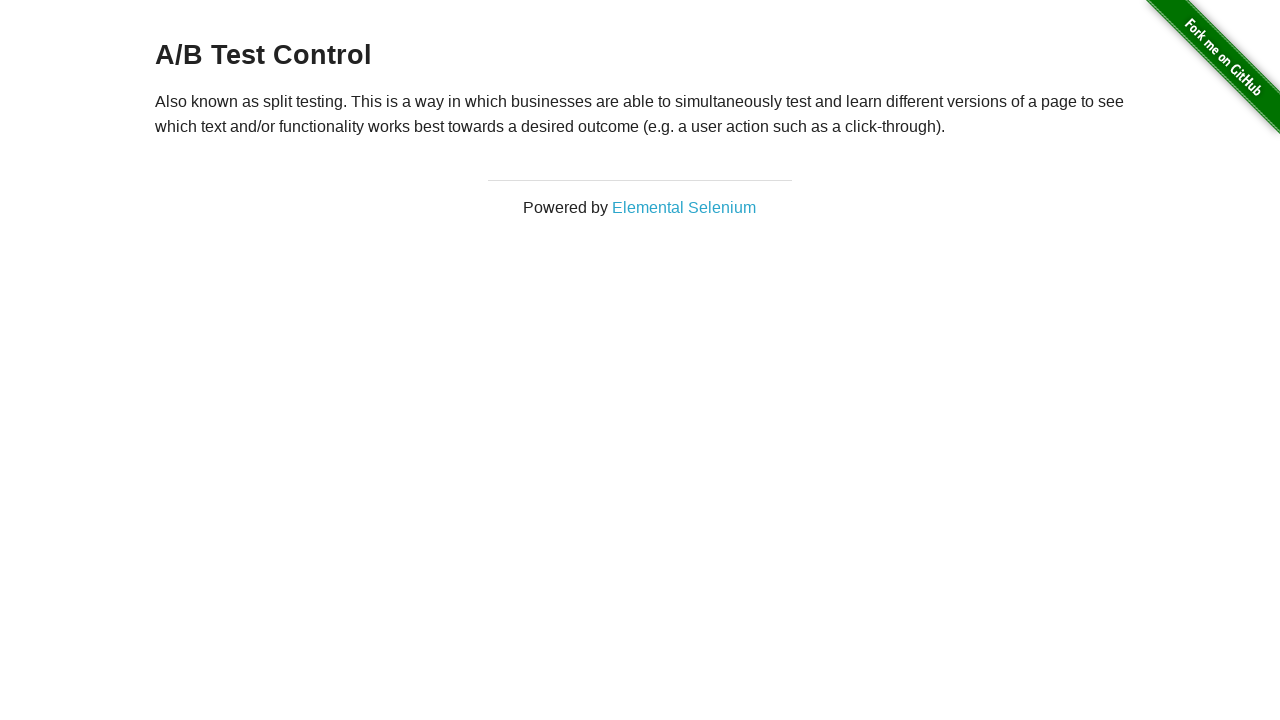

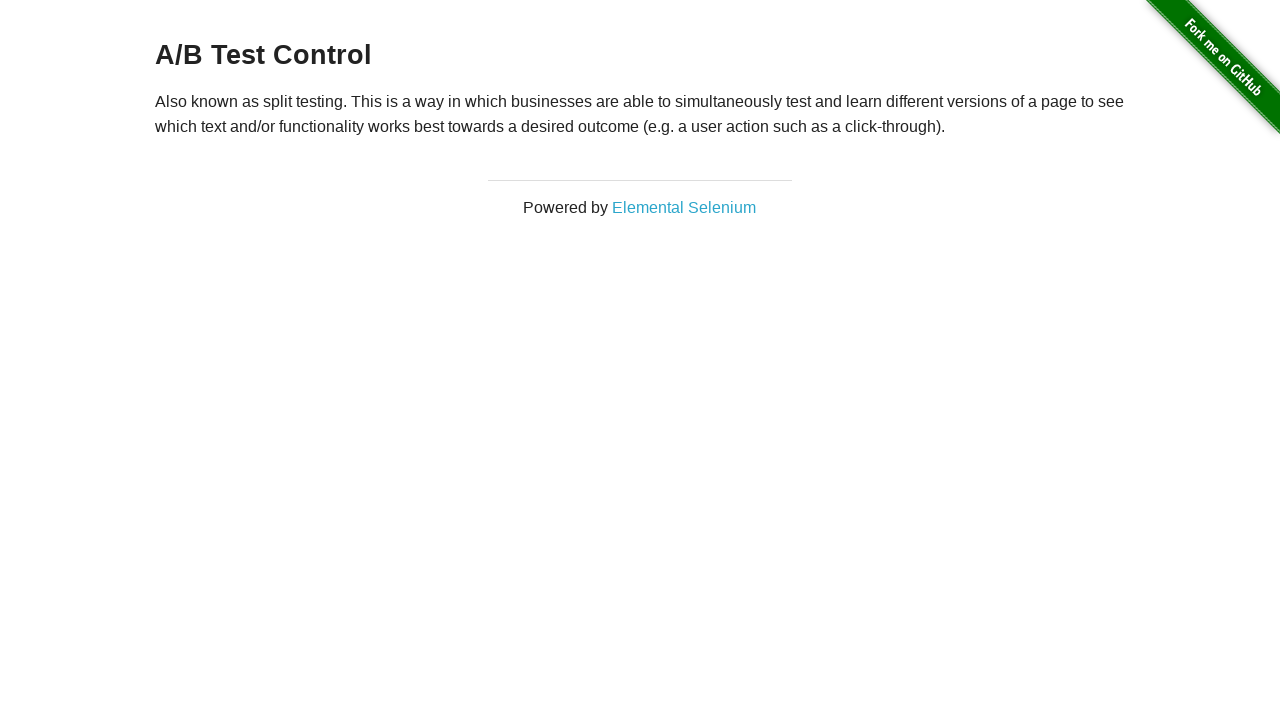